Tests window handling by clicking a link that opens a new window, extracting an email from the new window, and using it to fill a form in the original window

Starting URL: https://rahulshettyacademy.com/loginpagePractise/

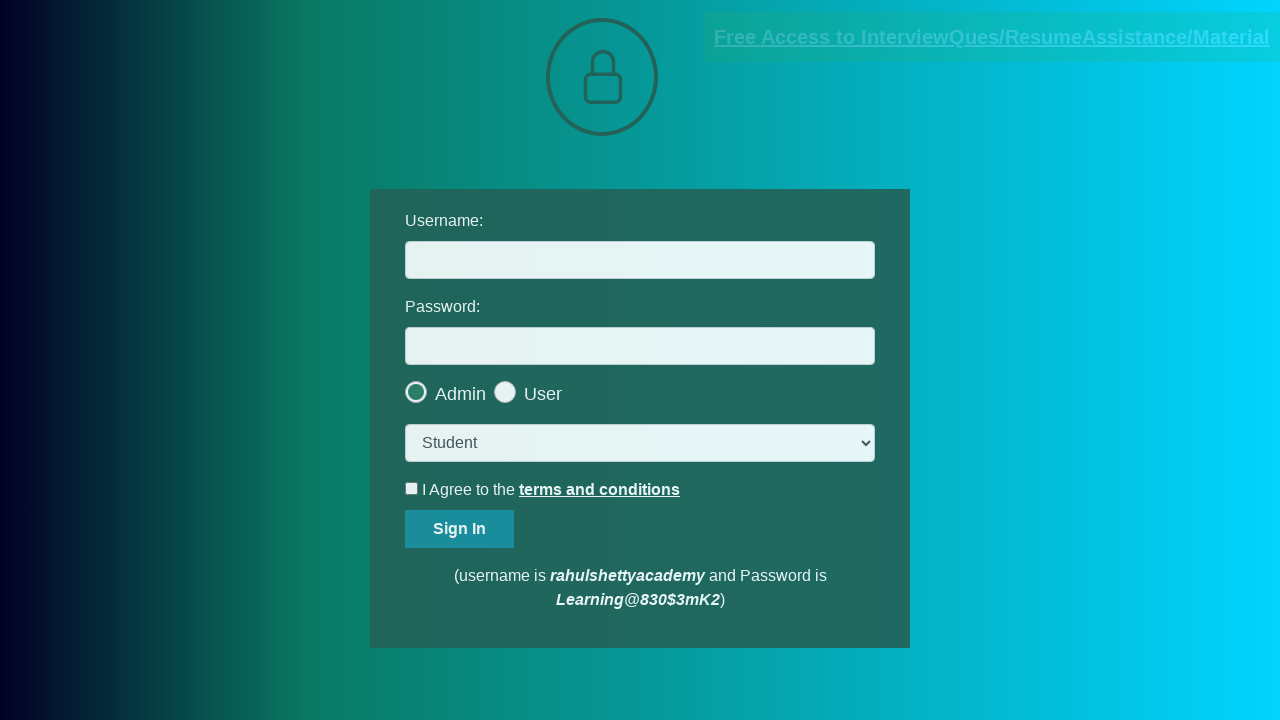

Clicked blinking text link to open new window at (992, 37) on .blinkingText
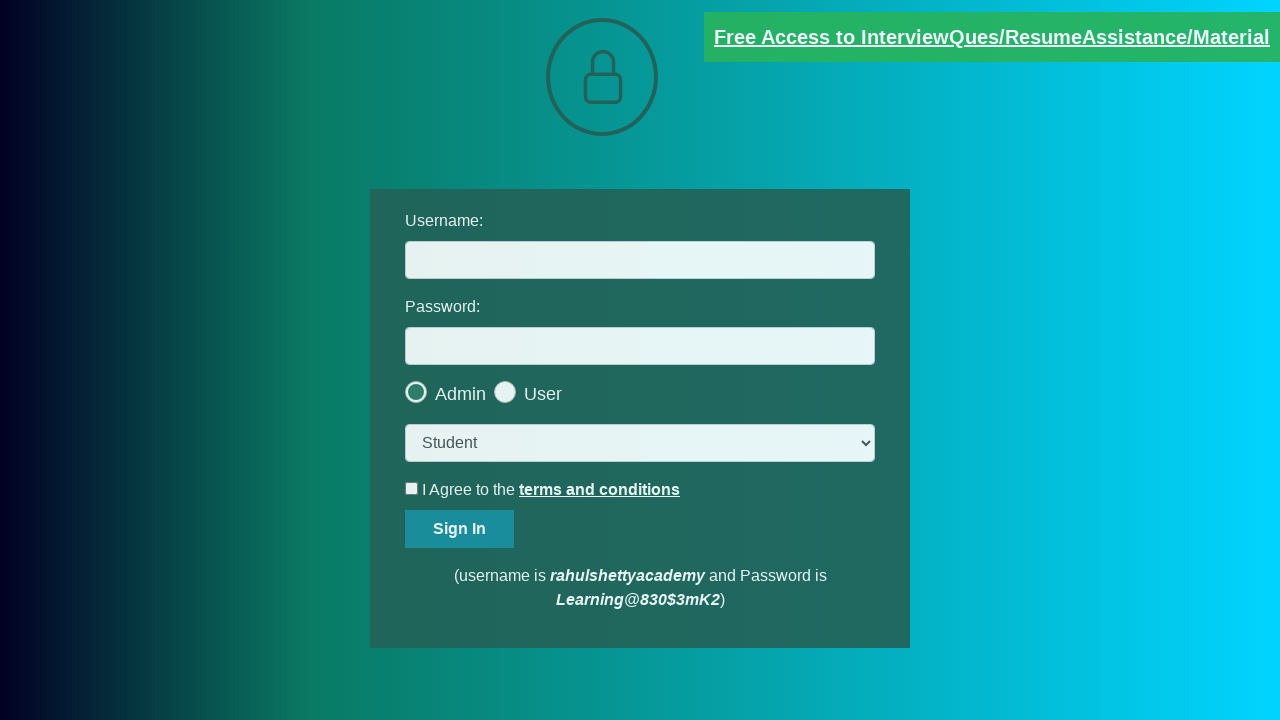

New window opened and captured
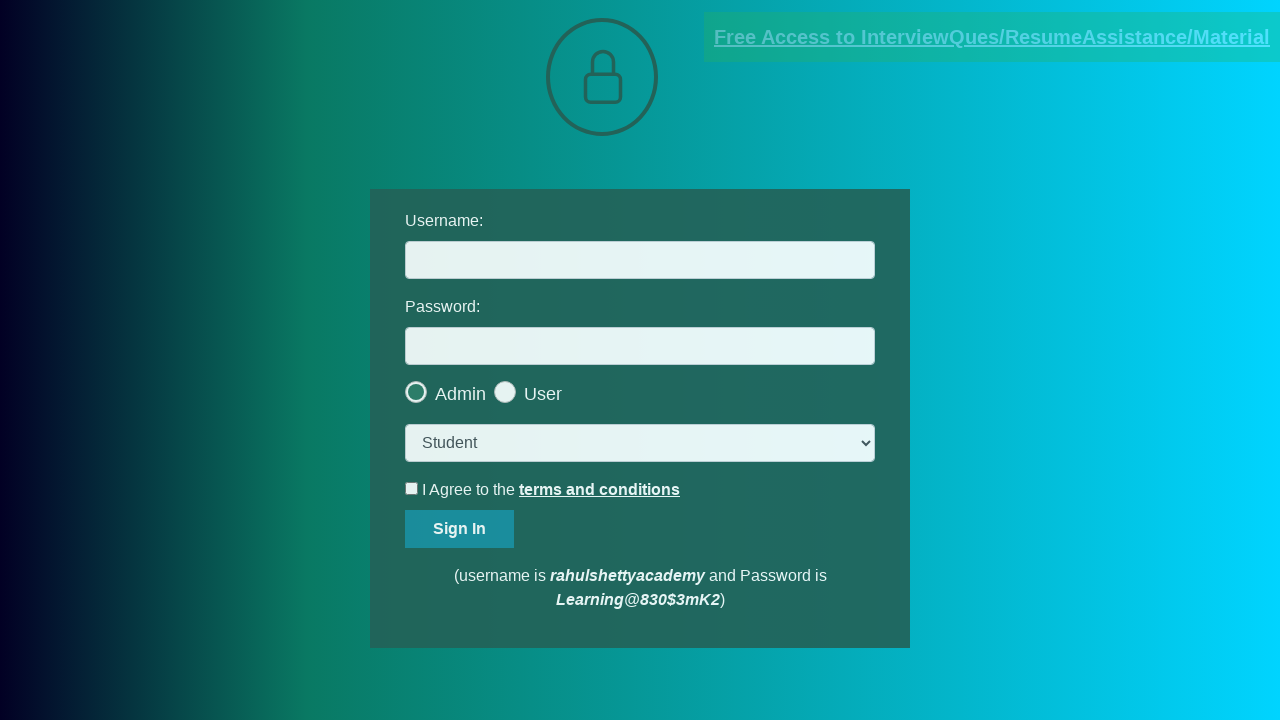

Extracted email text from new window
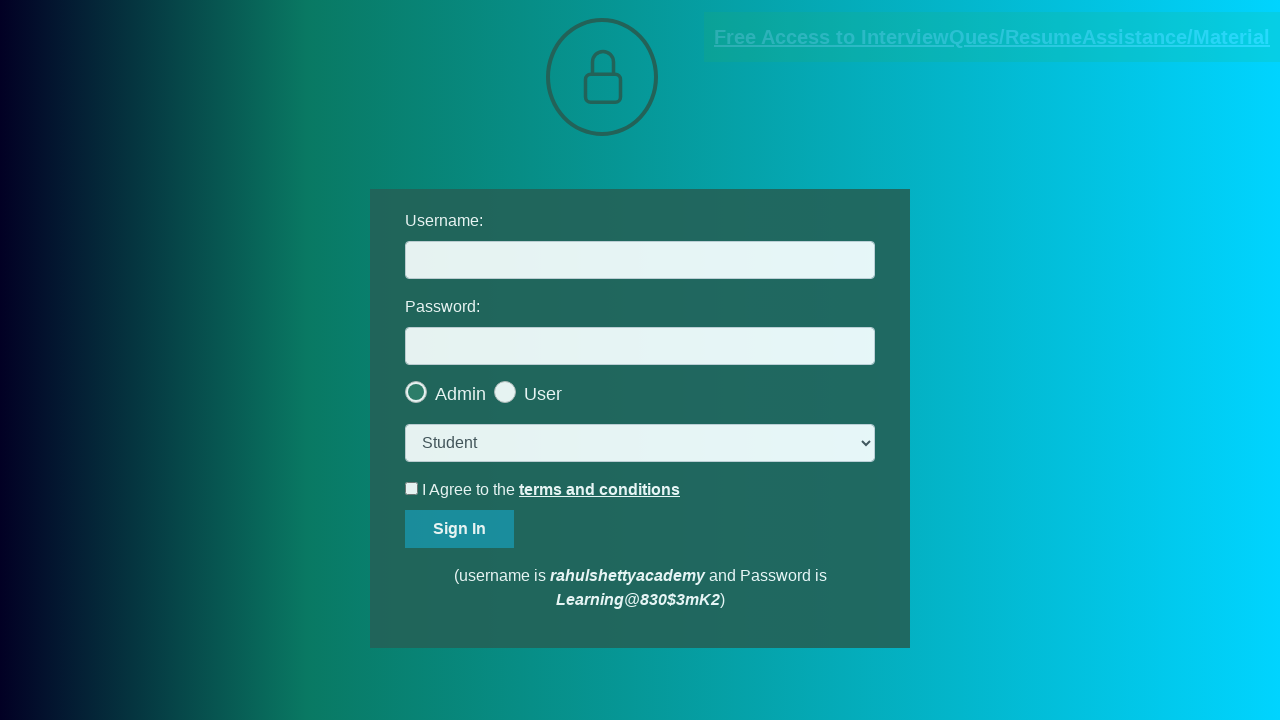

Parsed email address: mentor@rahulshettyacademy.com
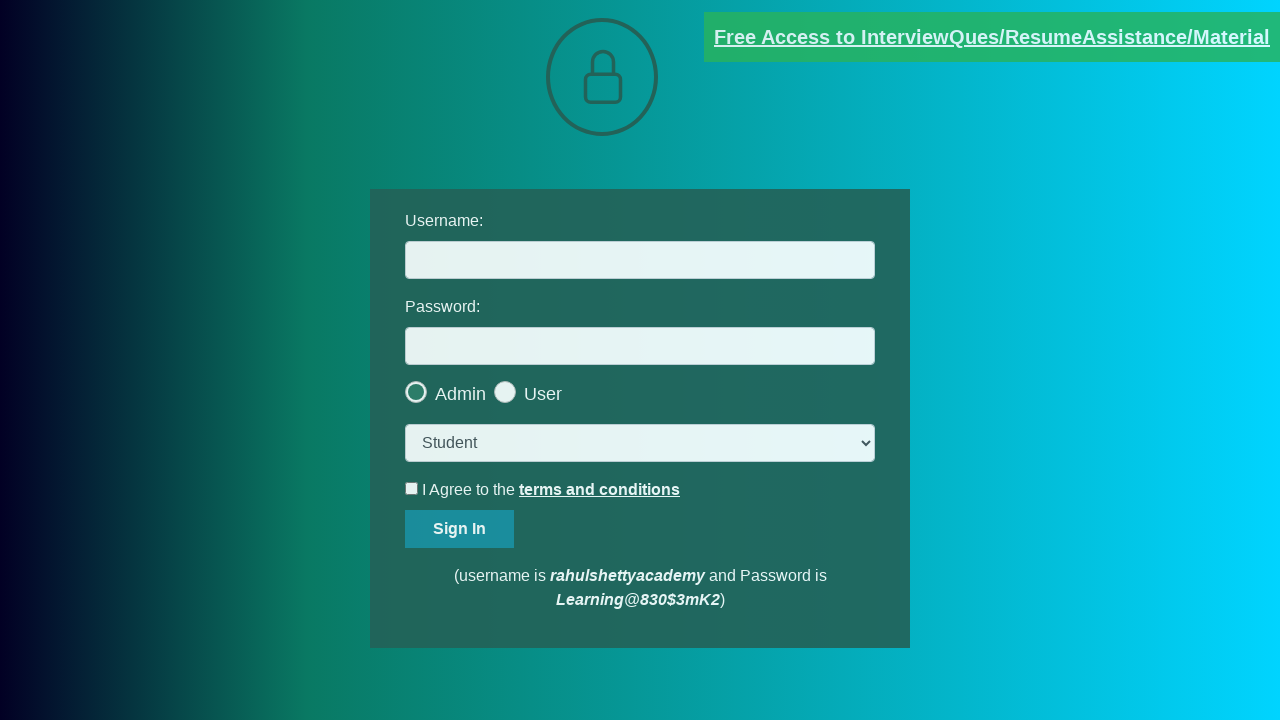

Filled username field with extracted email address in original window on #username
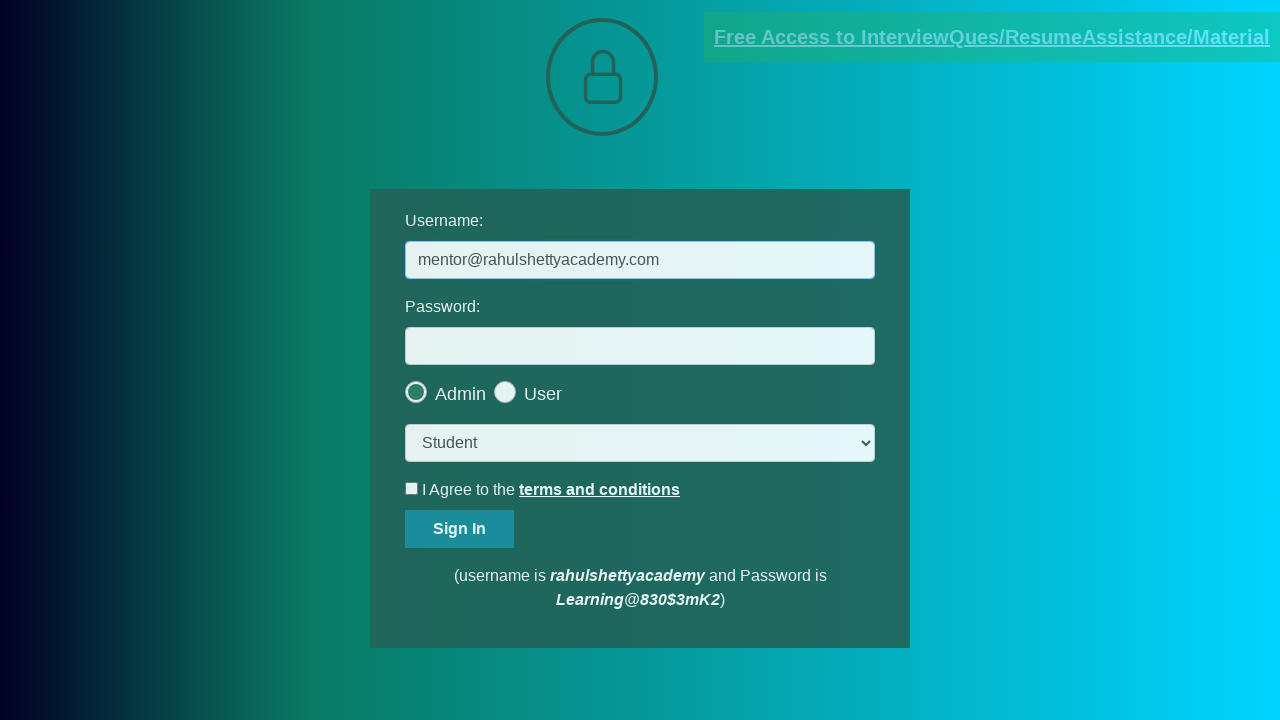

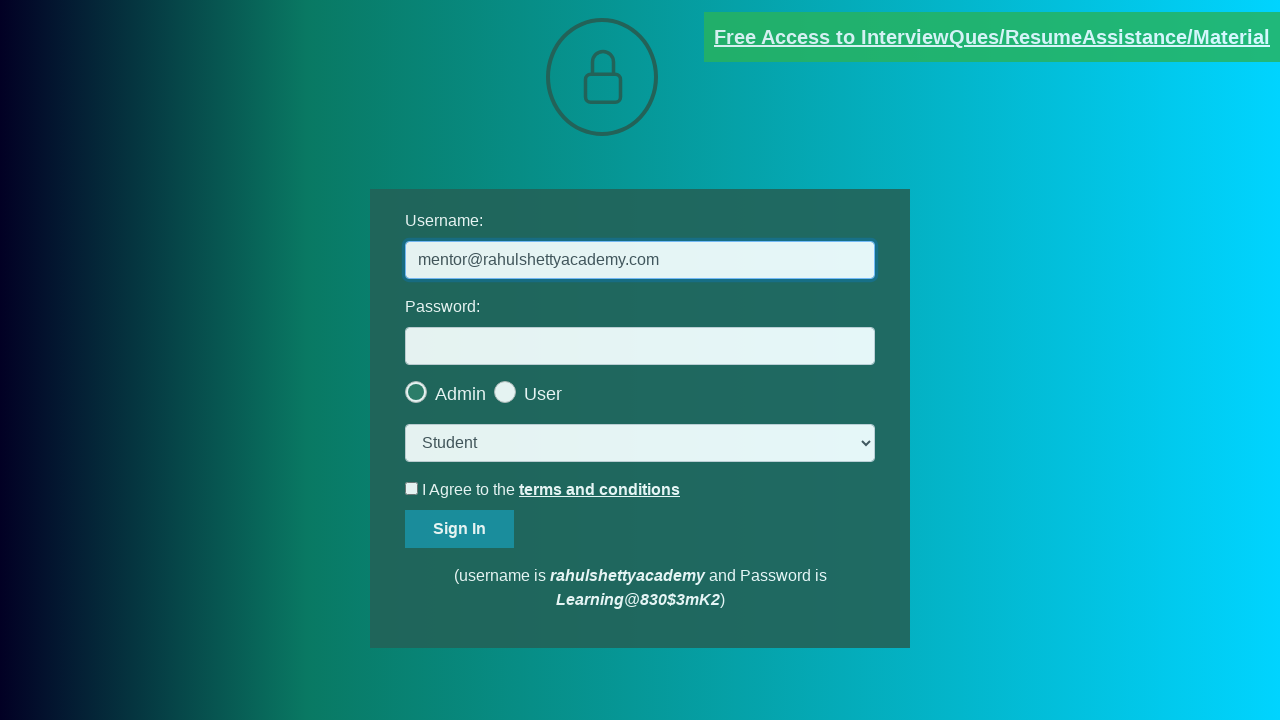